Tests multi-select dropdown functionality by selecting multiple options from a dropdown menu

Starting URL: https://omayo.blogspot.com/2013/05/page-one.html

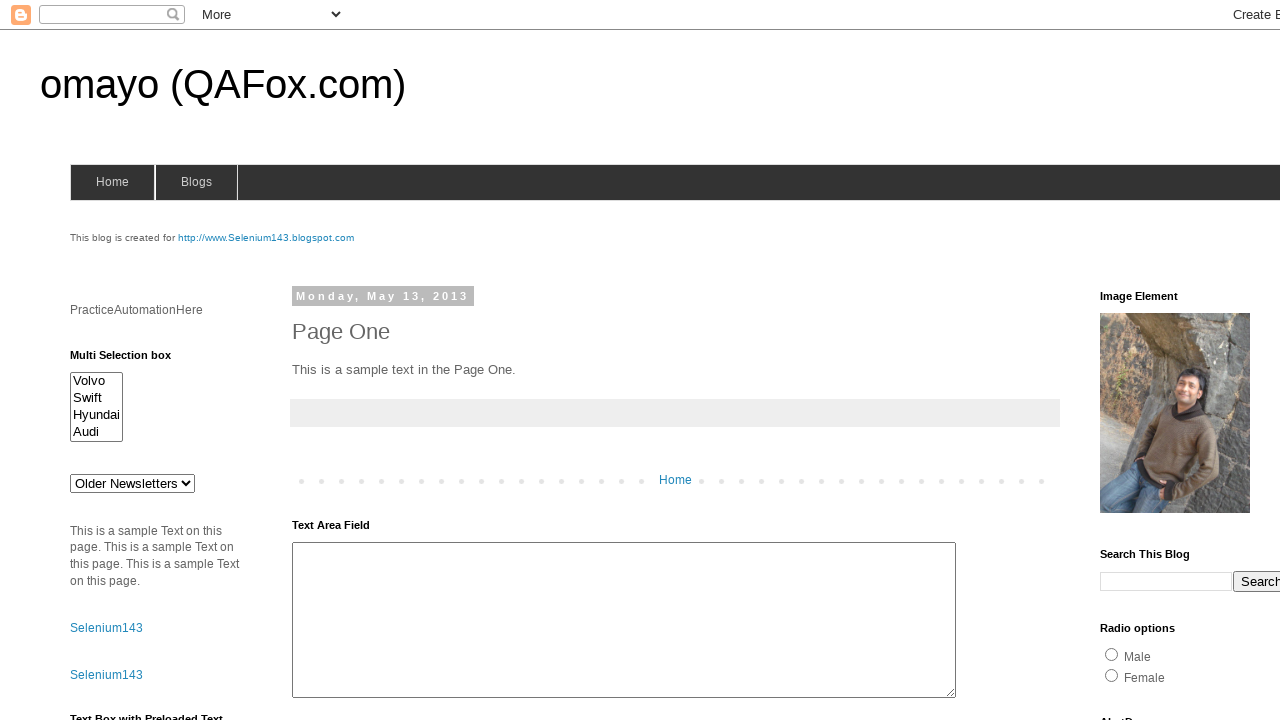

Located multi-select dropdown element with id 'multiselect1'
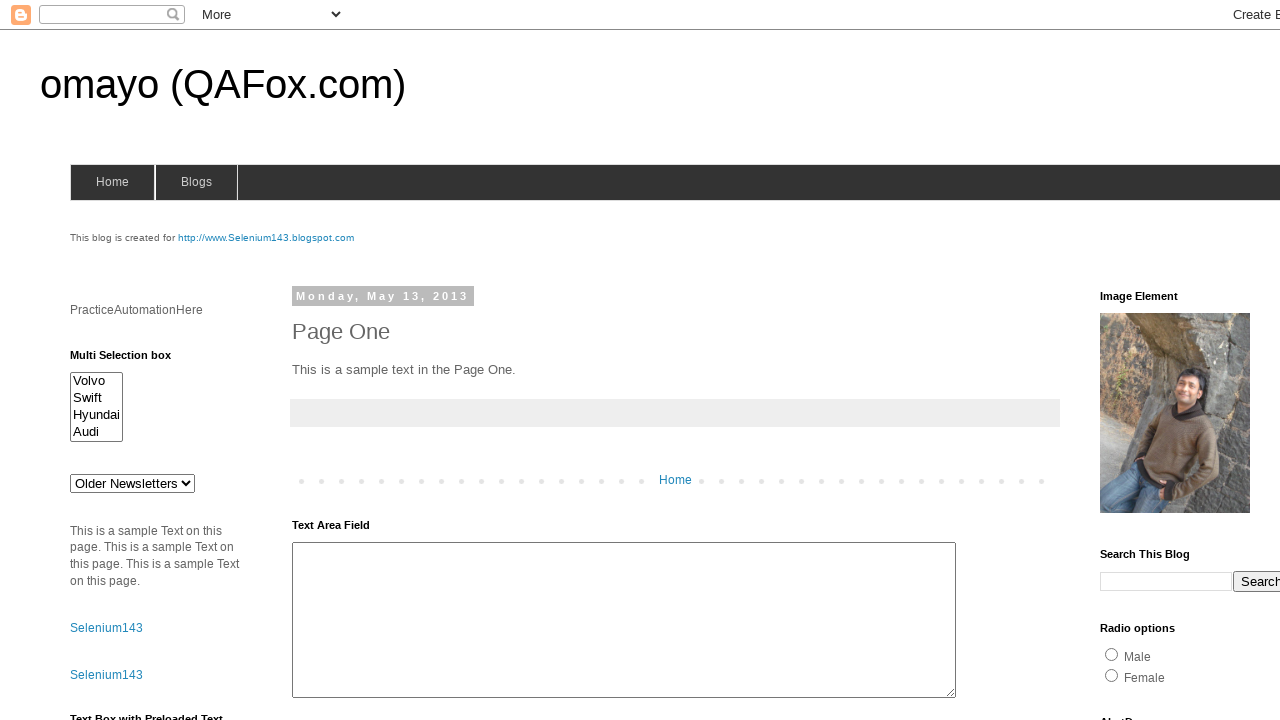

Selected 'Volvo' option from multi-select dropdown on #multiselect1
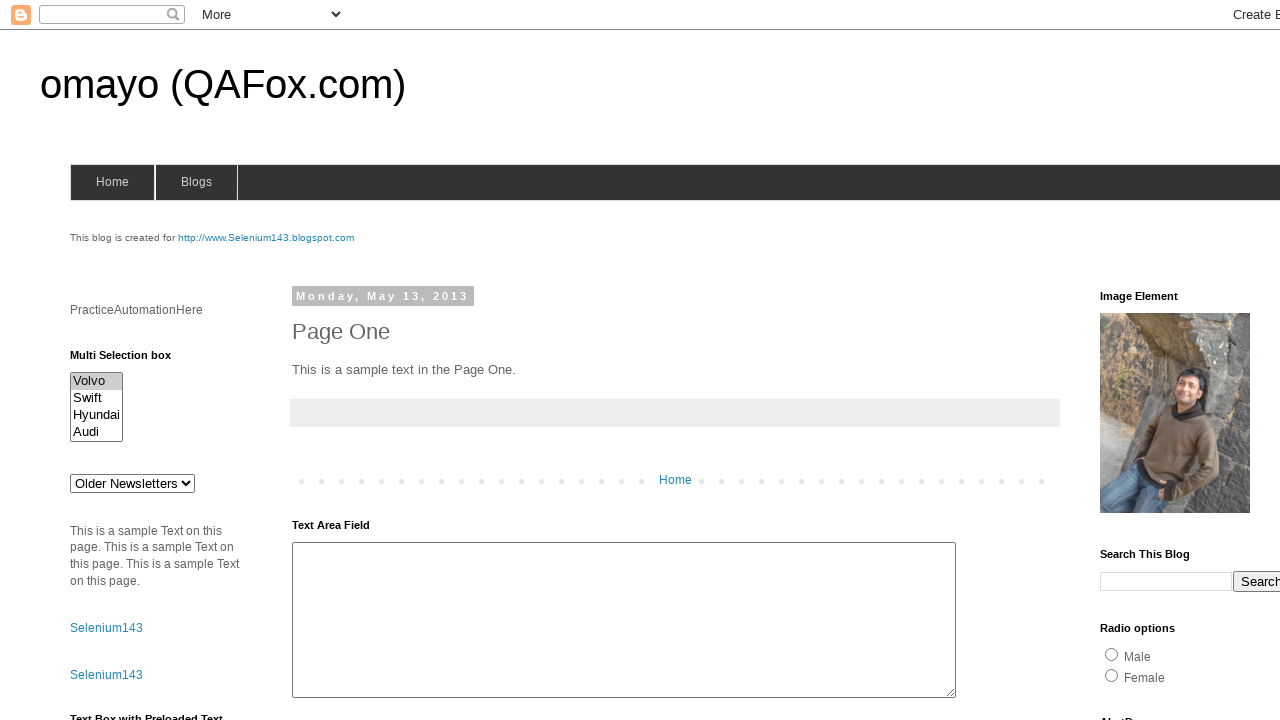

Selected 'audix' option from multi-select dropdown on #multiselect1
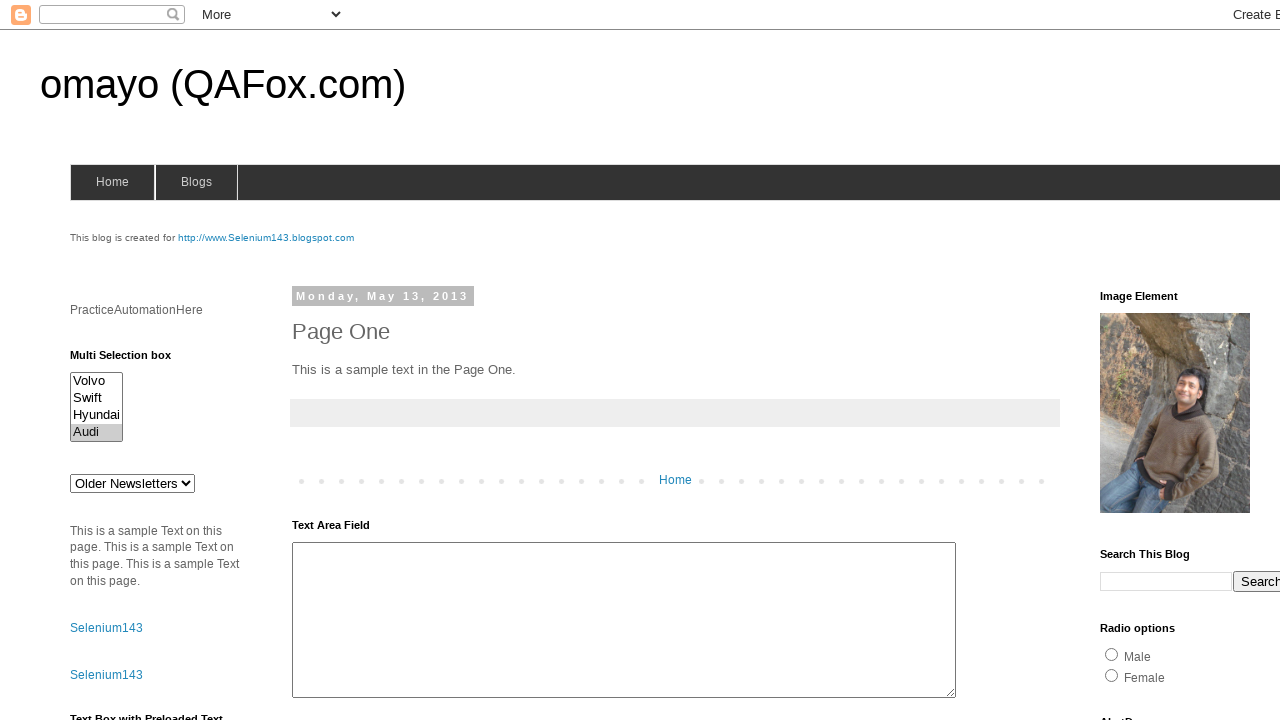

Retrieved all checked options from multi-select dropdown
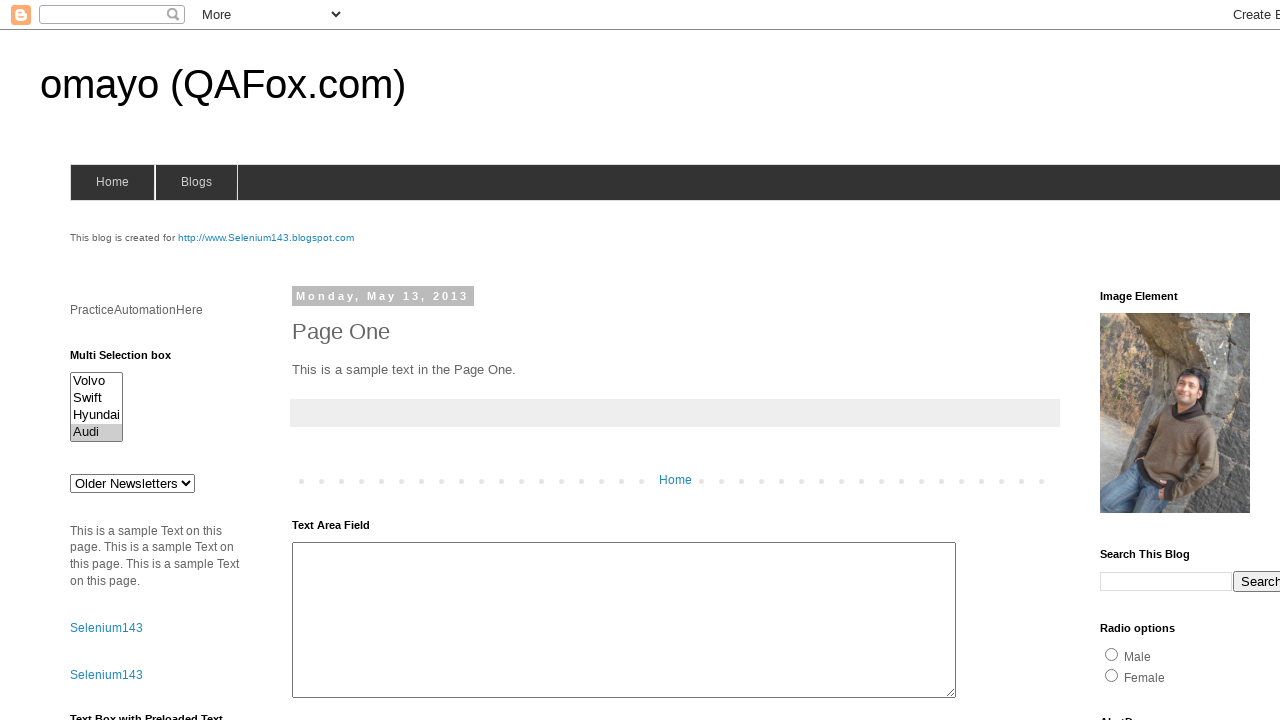

Printed selected option text: Audi

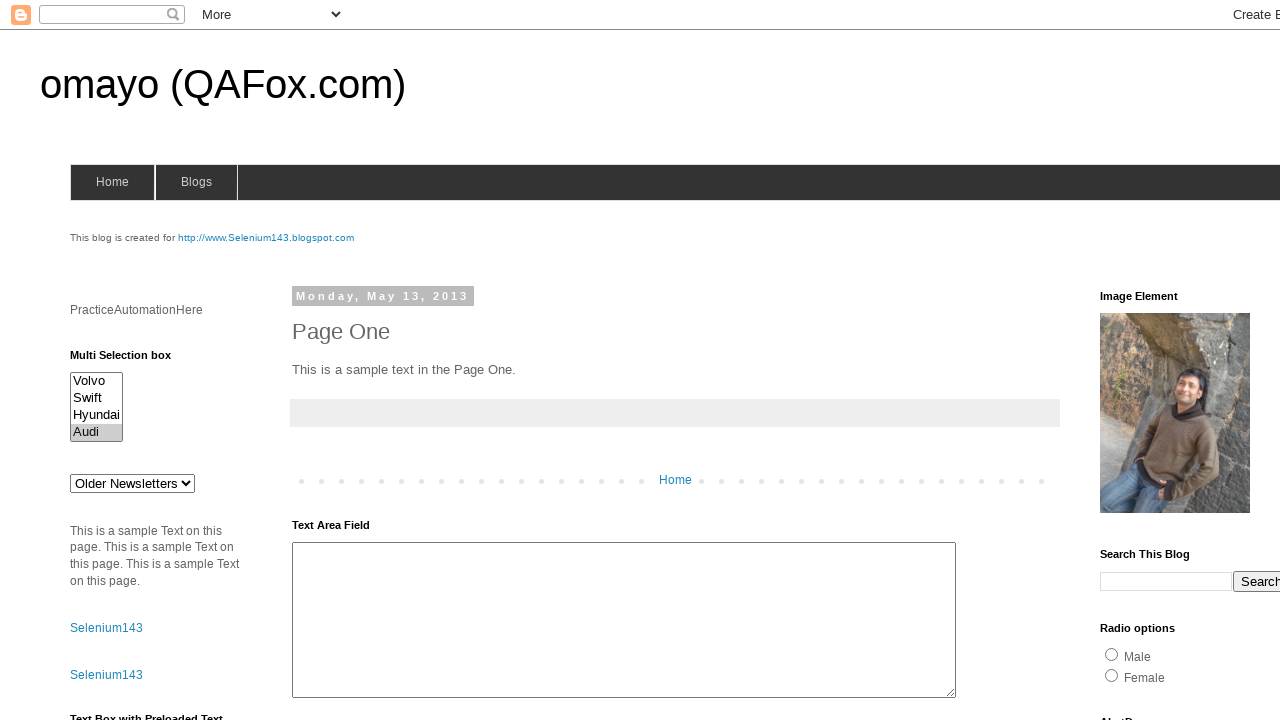

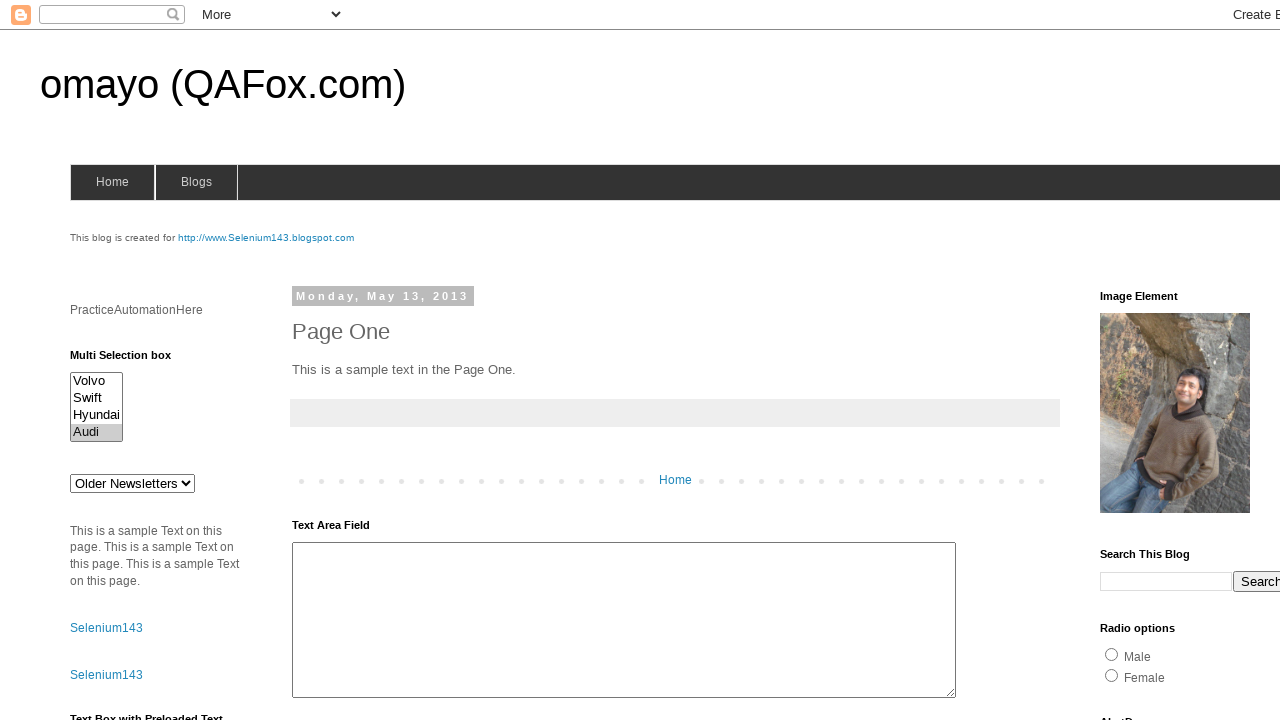